Tests marking all todo items as completed using the toggle all checkbox

Starting URL: https://demo.playwright.dev/todomvc

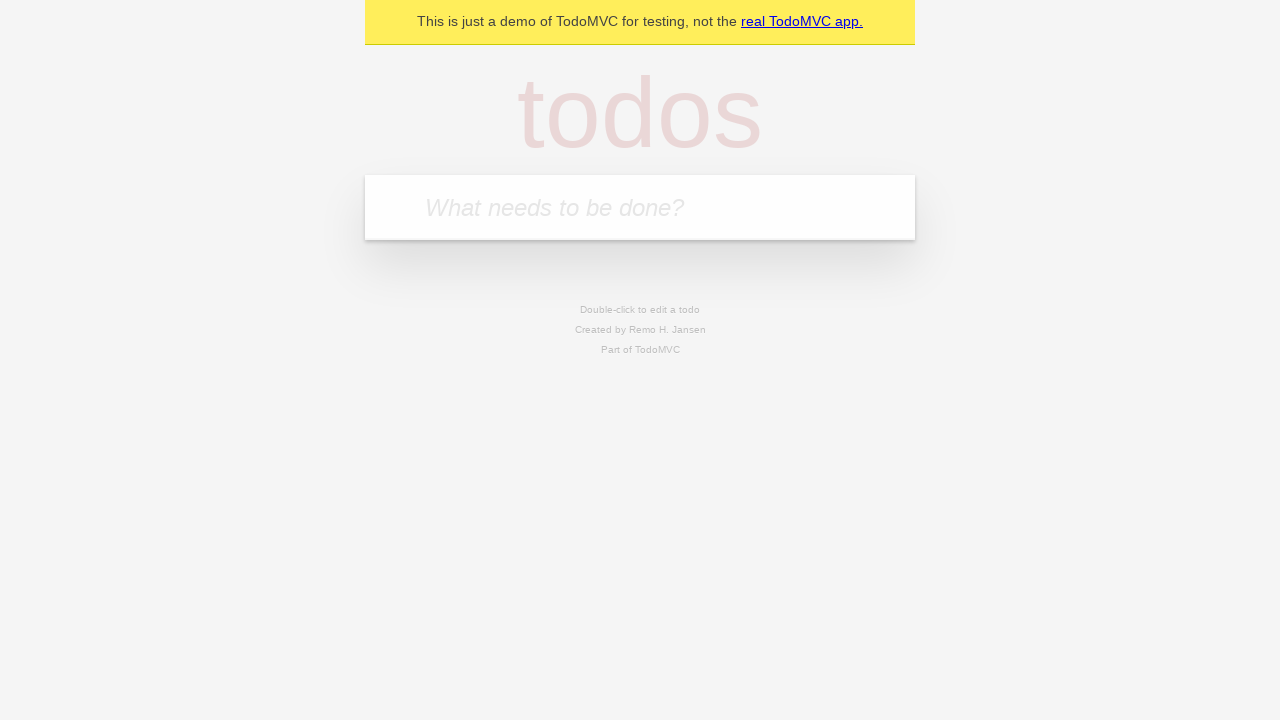

Navigated to TodoMVC demo
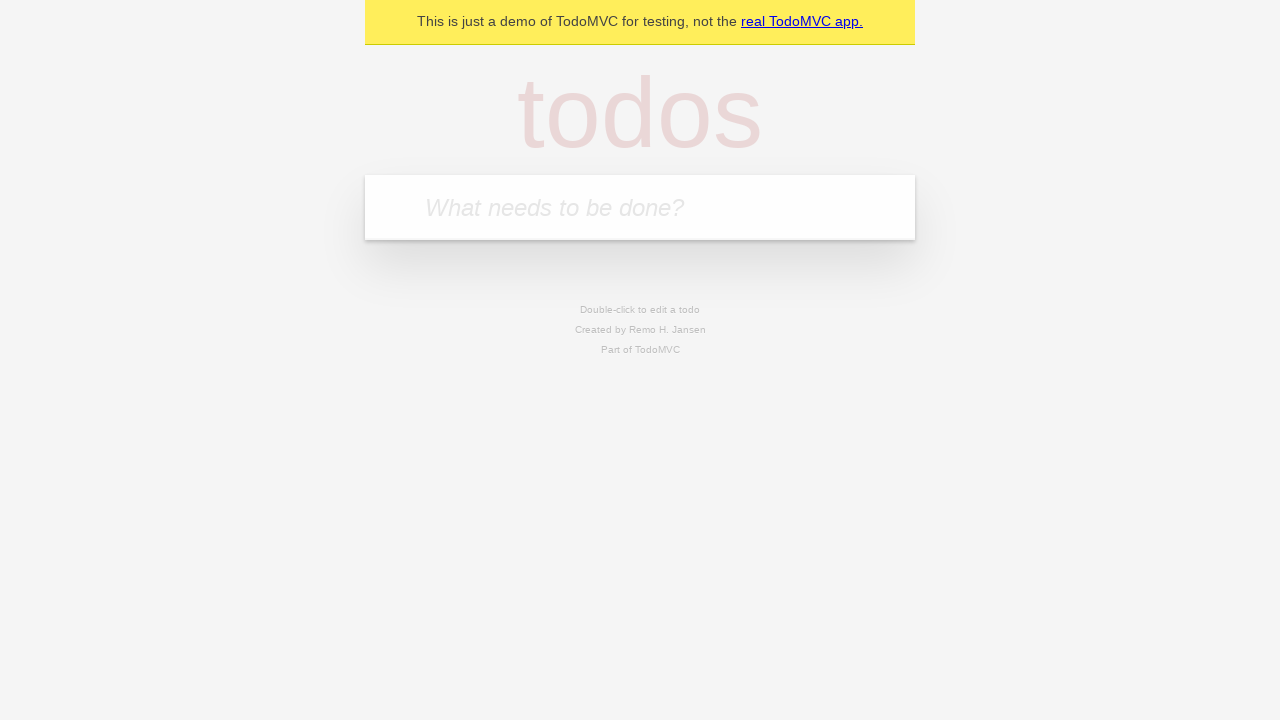

Located the todo input field
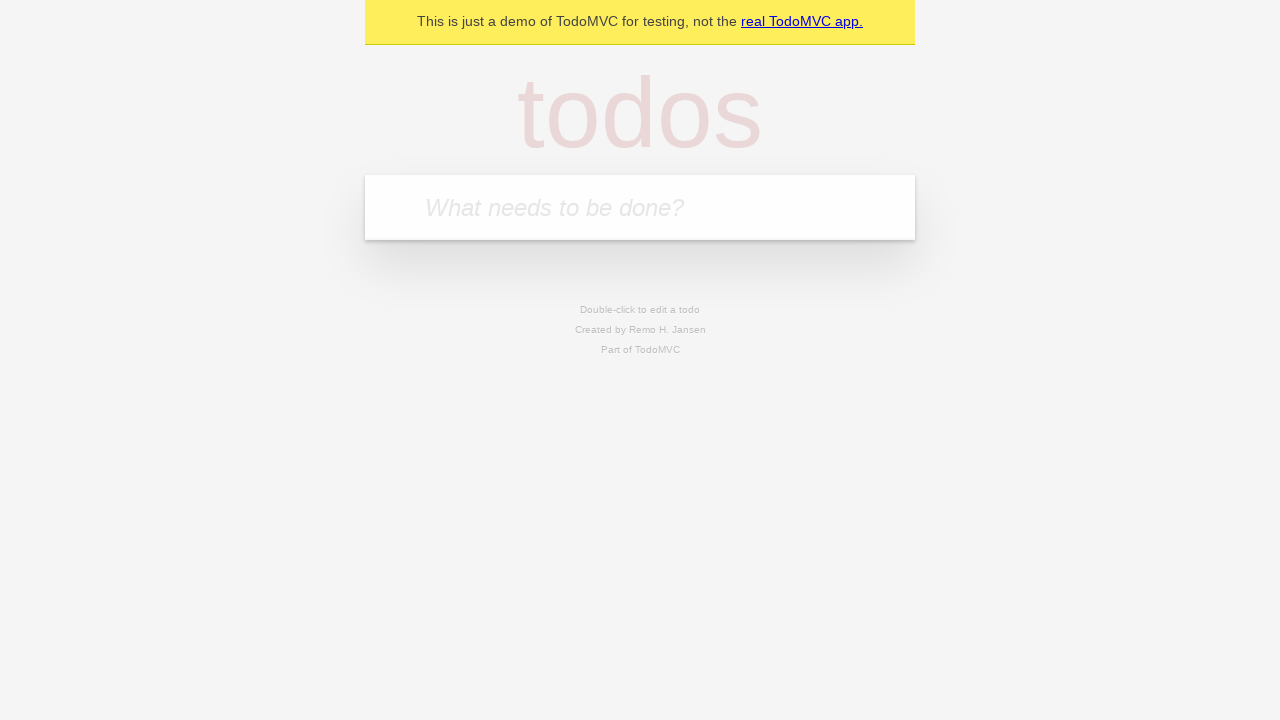

Filled todo input with 'buy some cheese' on internal:attr=[placeholder="What needs to be done?"i]
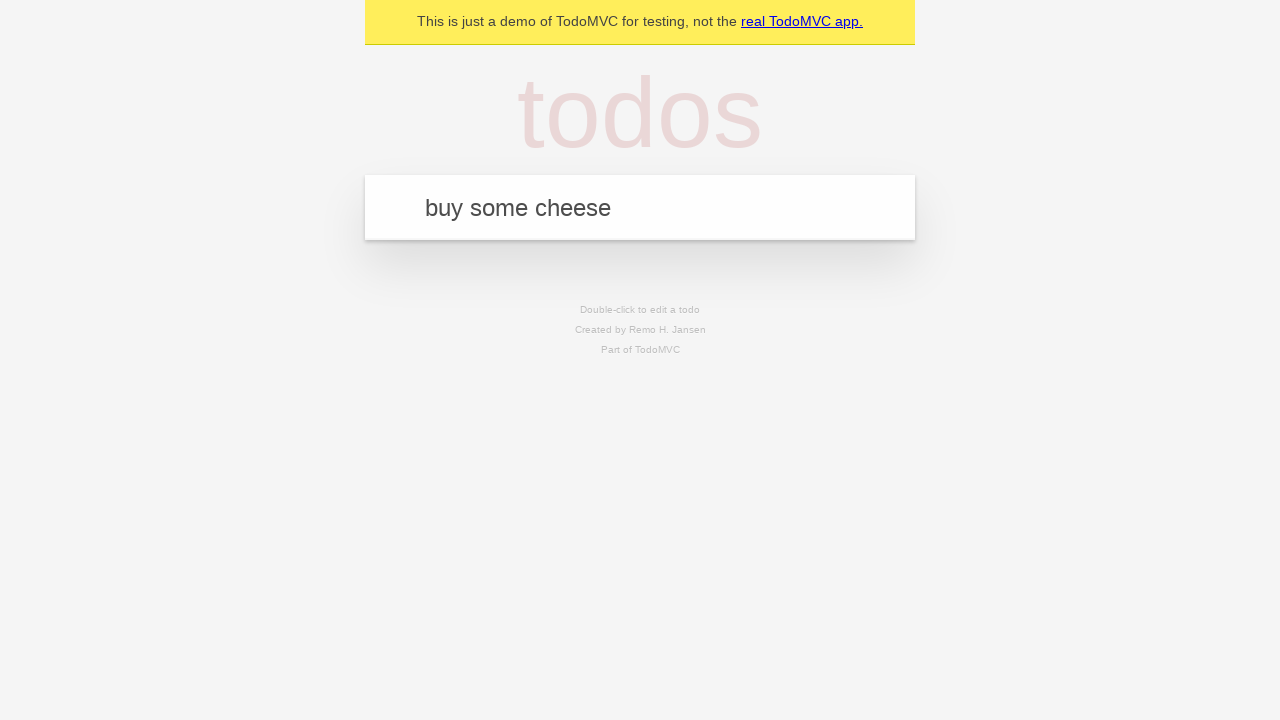

Pressed Enter to add todo item 'buy some cheese' on internal:attr=[placeholder="What needs to be done?"i]
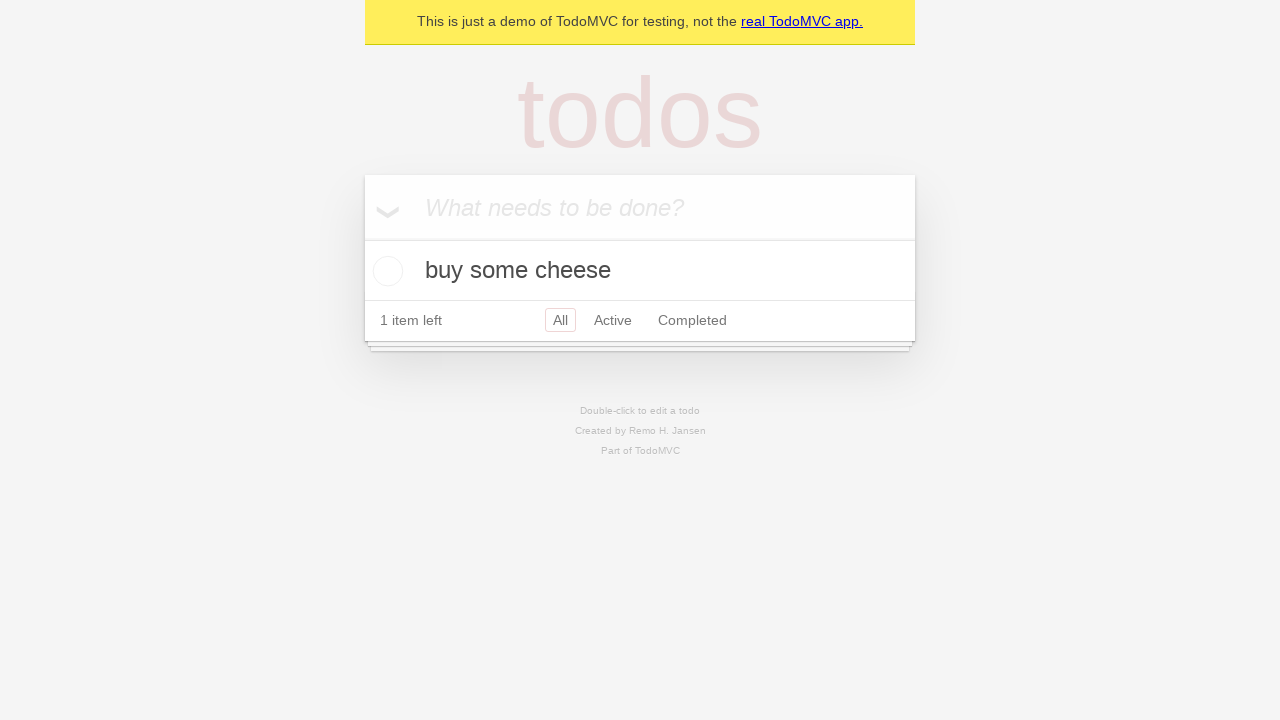

Filled todo input with 'feed the cat' on internal:attr=[placeholder="What needs to be done?"i]
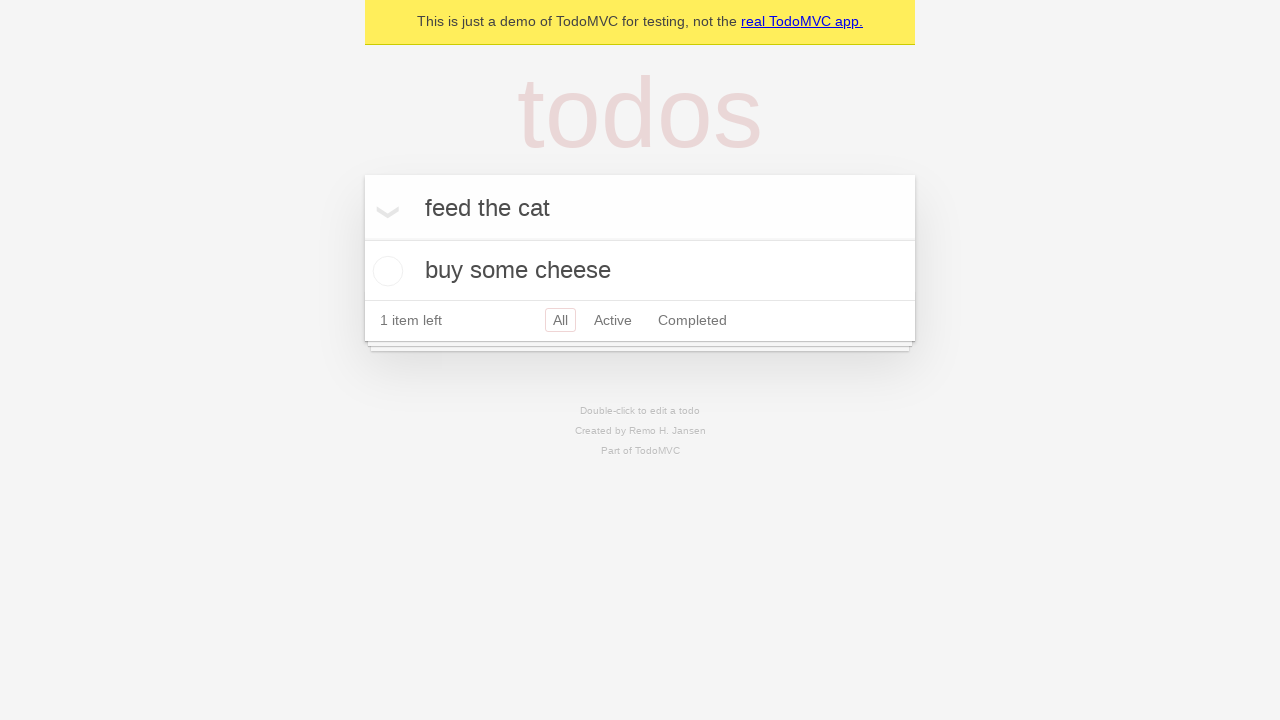

Pressed Enter to add todo item 'feed the cat' on internal:attr=[placeholder="What needs to be done?"i]
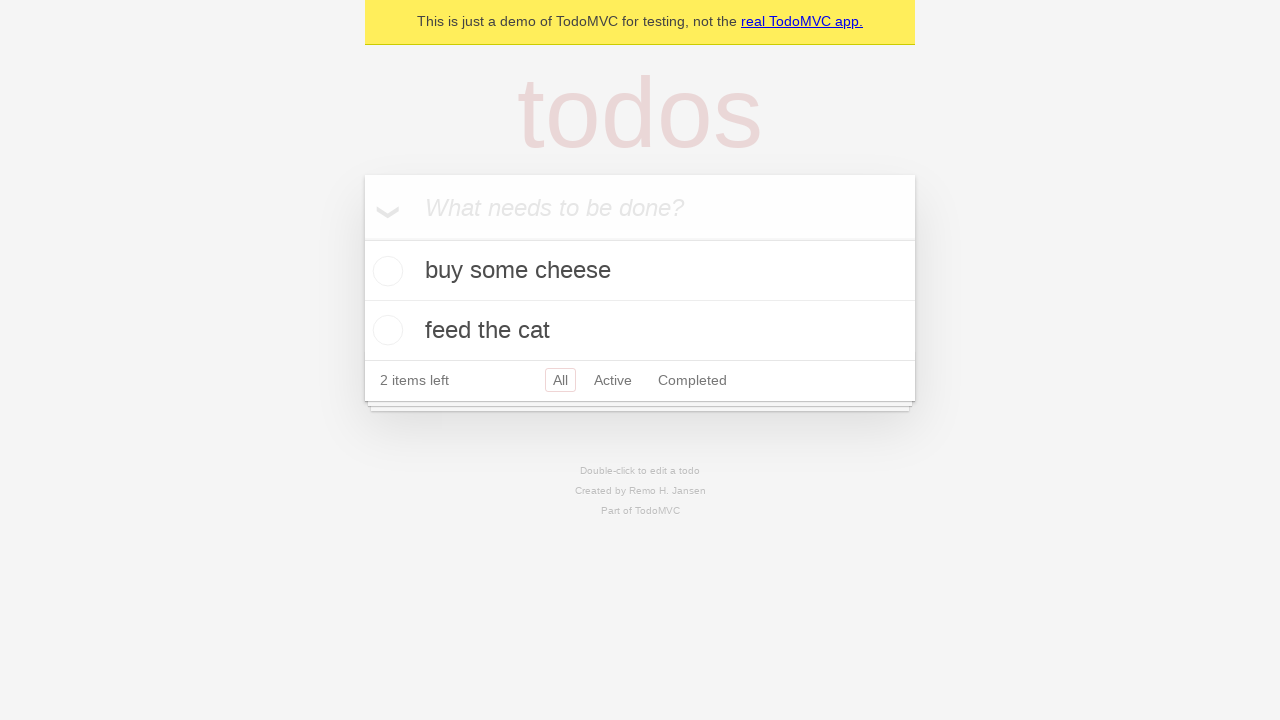

Filled todo input with 'book a doctors appointment' on internal:attr=[placeholder="What needs to be done?"i]
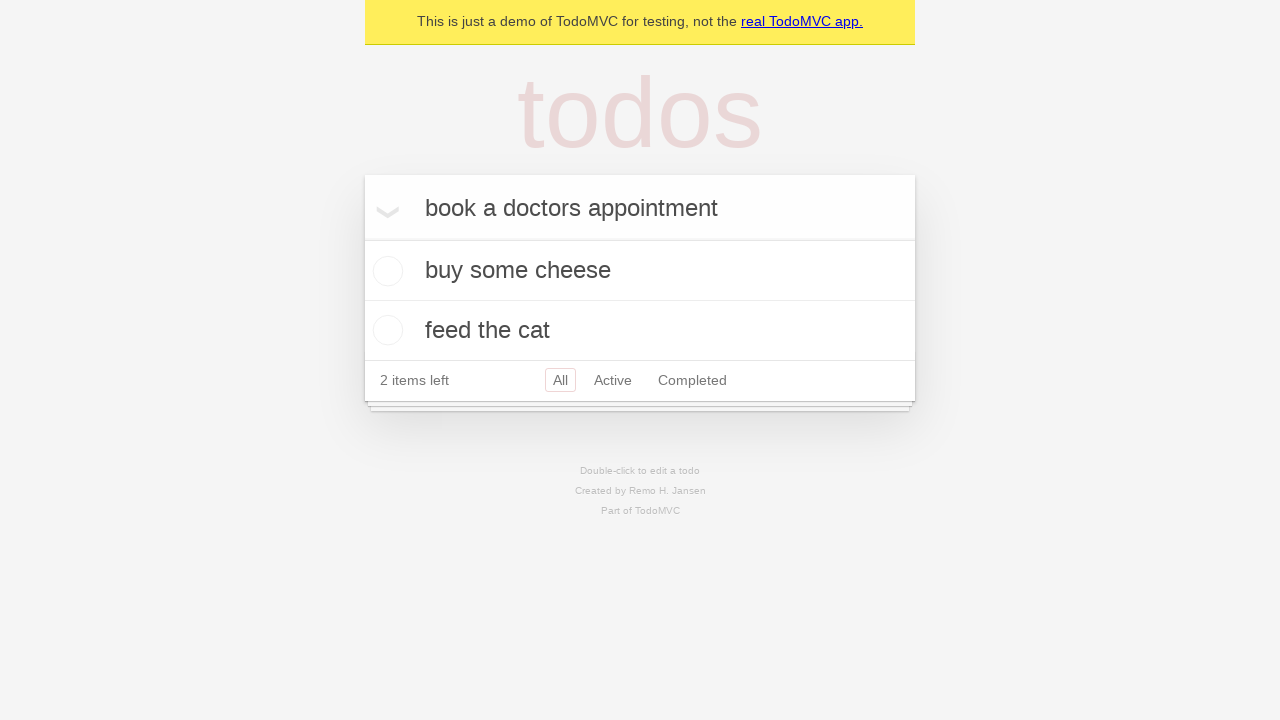

Pressed Enter to add todo item 'book a doctors appointment' on internal:attr=[placeholder="What needs to be done?"i]
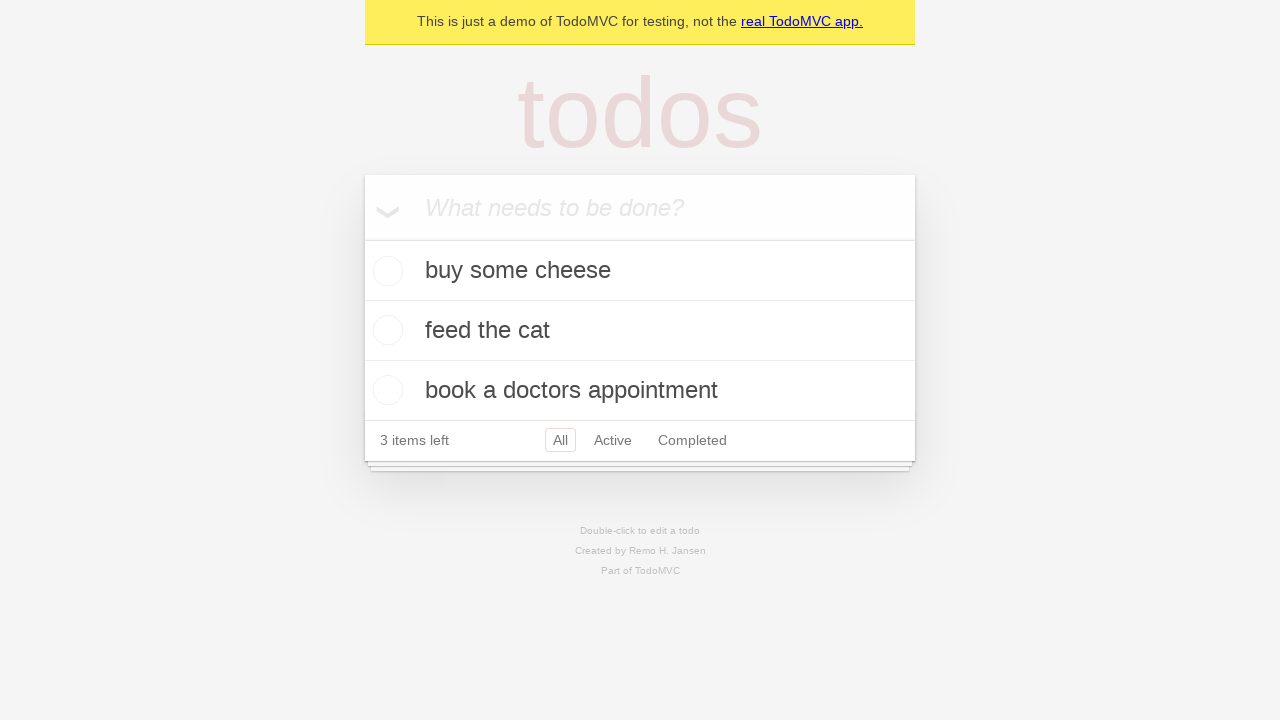

All 3 todo items loaded in the list
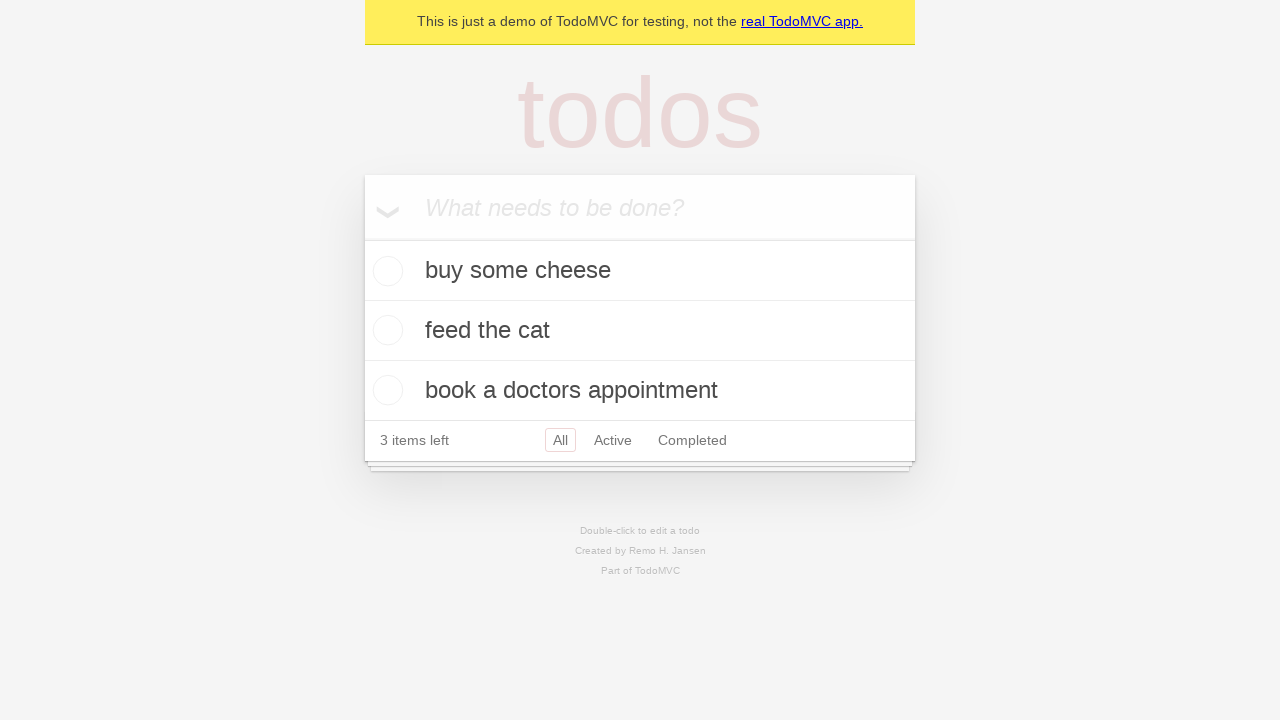

Clicked 'Mark all as complete' checkbox at (362, 238) on internal:label="Mark all as complete"i
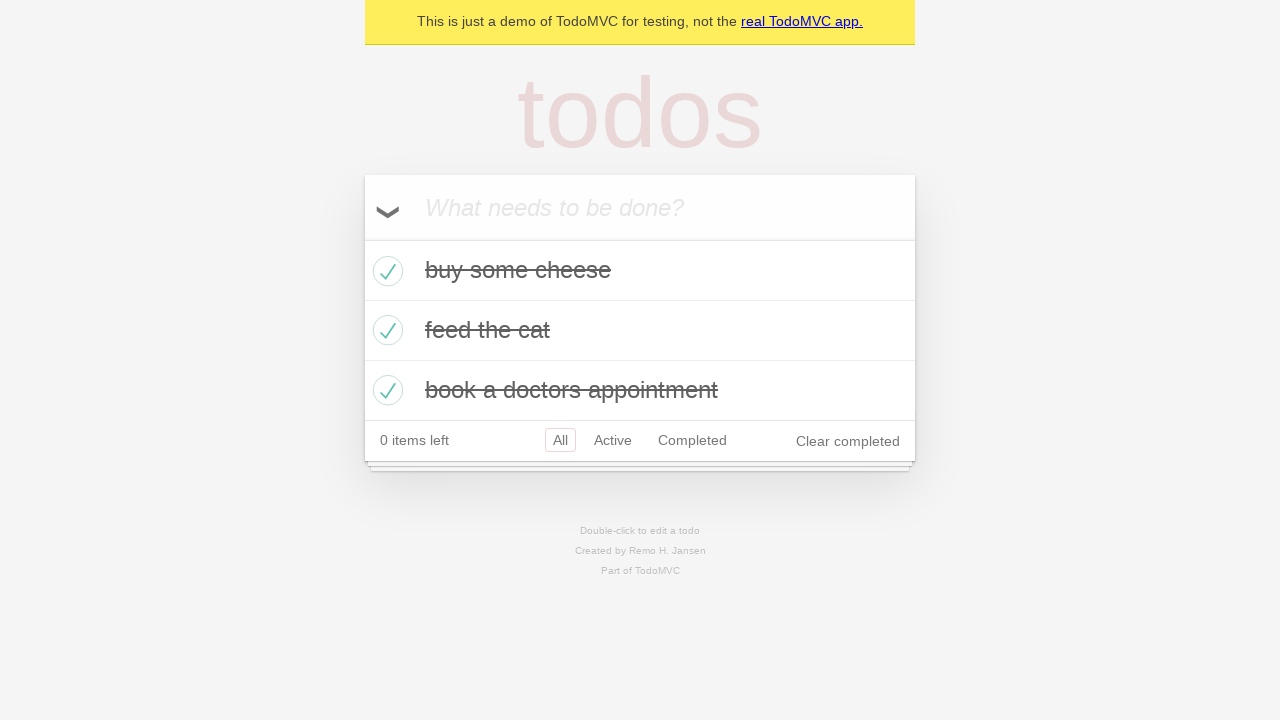

All todo items marked as completed
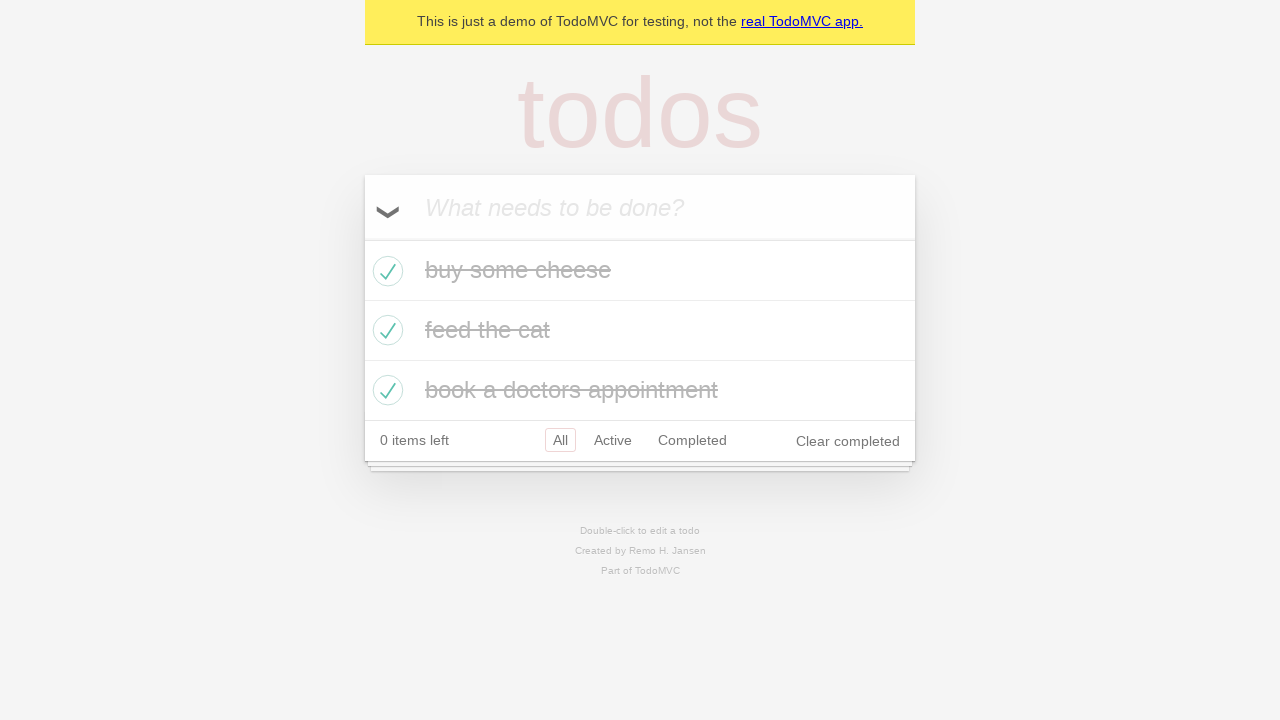

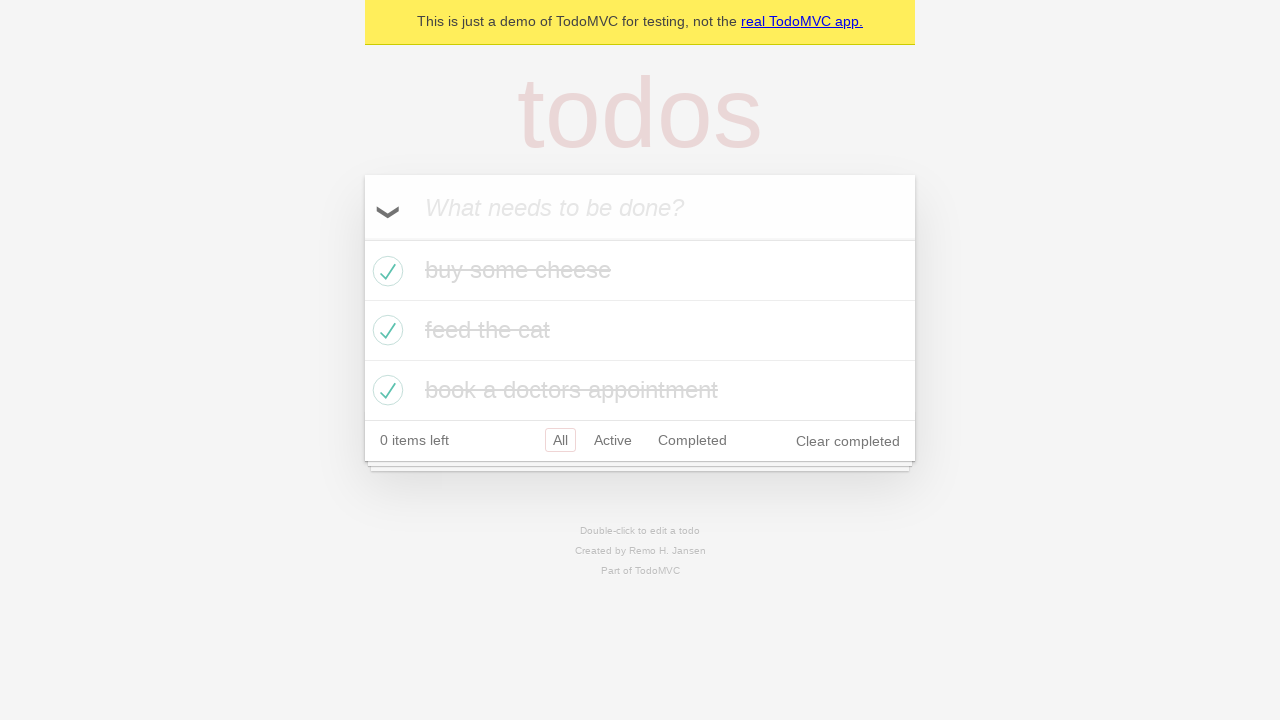